Tests right-click functionality on a button element and verifies the success message appears

Starting URL: https://demoqa.com/buttons

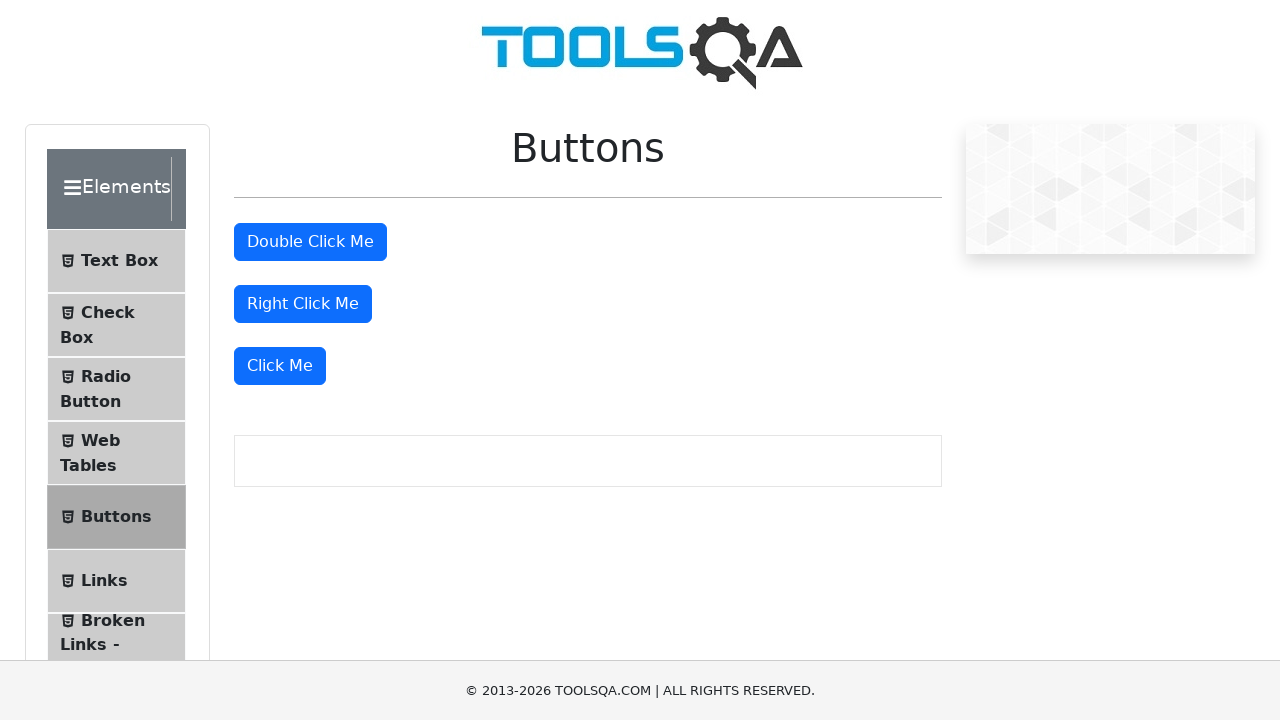

Located the right-click button element
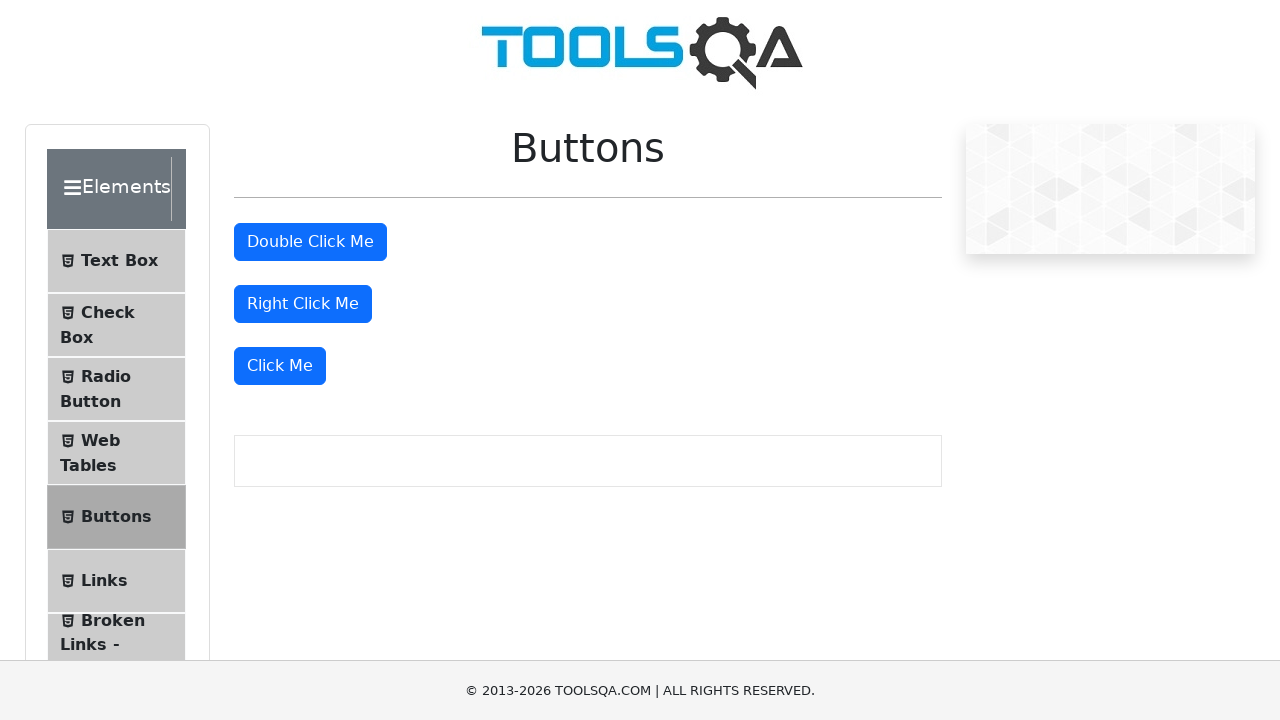

Performed right-click on the button at (303, 304) on #rightClickBtn
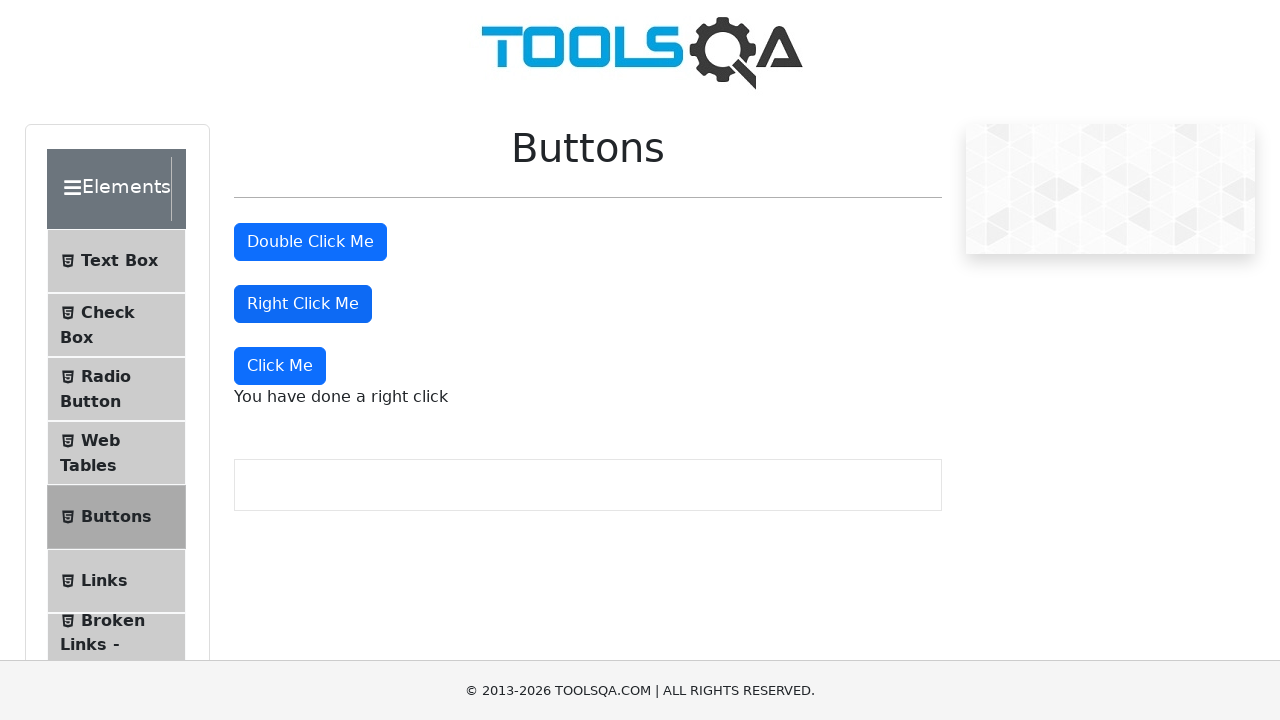

Located the right-click success message element
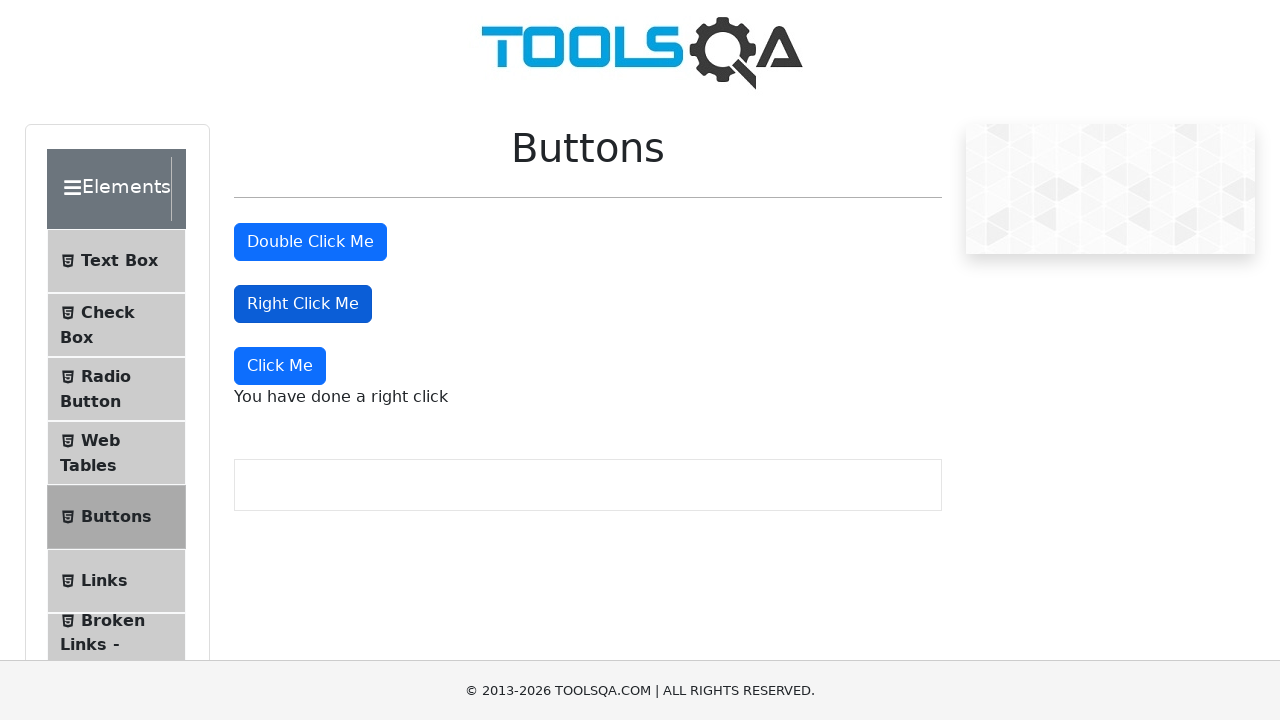

Verified success message displays 'You have done a right click'
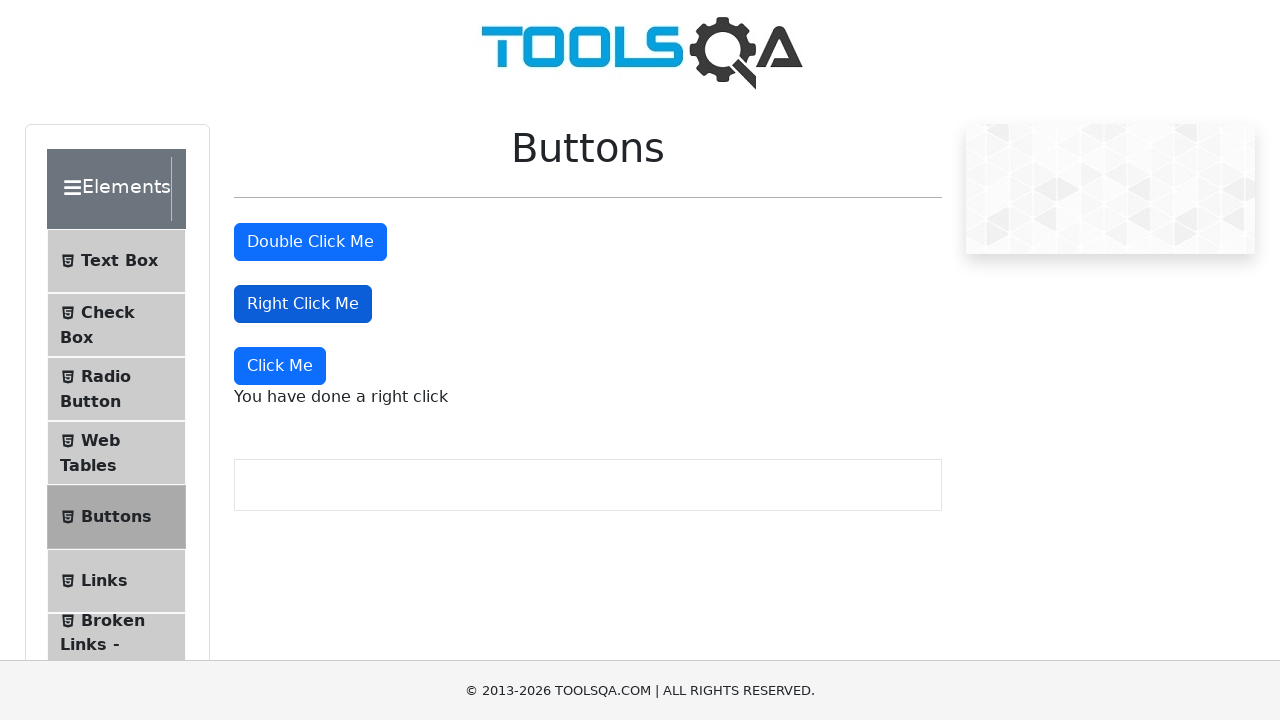

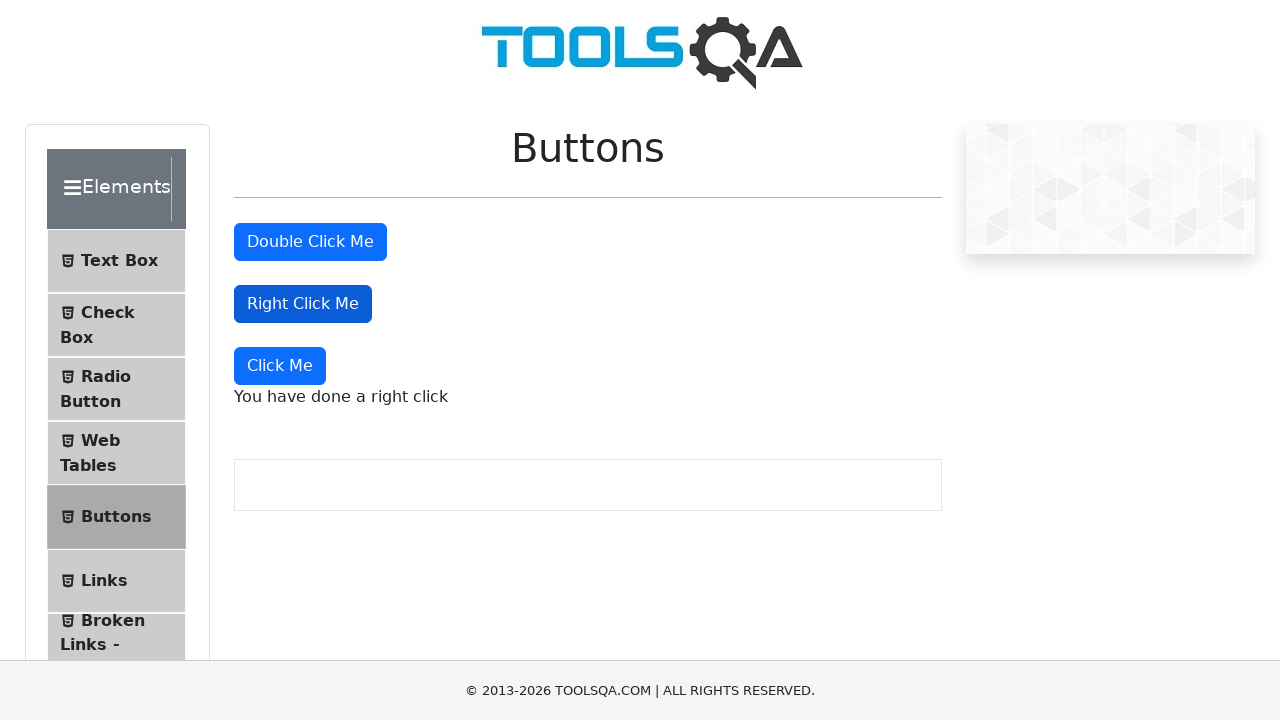